Tests that edits are cancelled when pressing Escape

Starting URL: https://demo.playwright.dev/todomvc

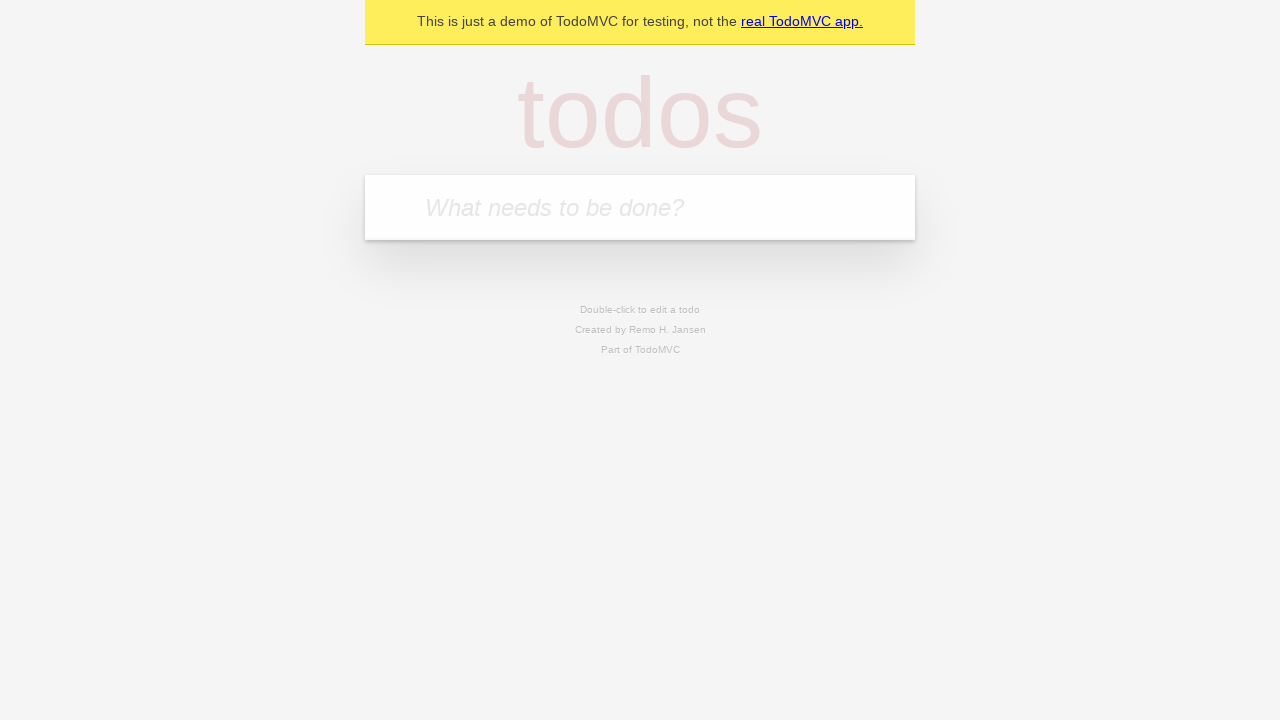

Filled new todo field with 'buy some cheese' on internal:attr=[placeholder="What needs to be done?"i]
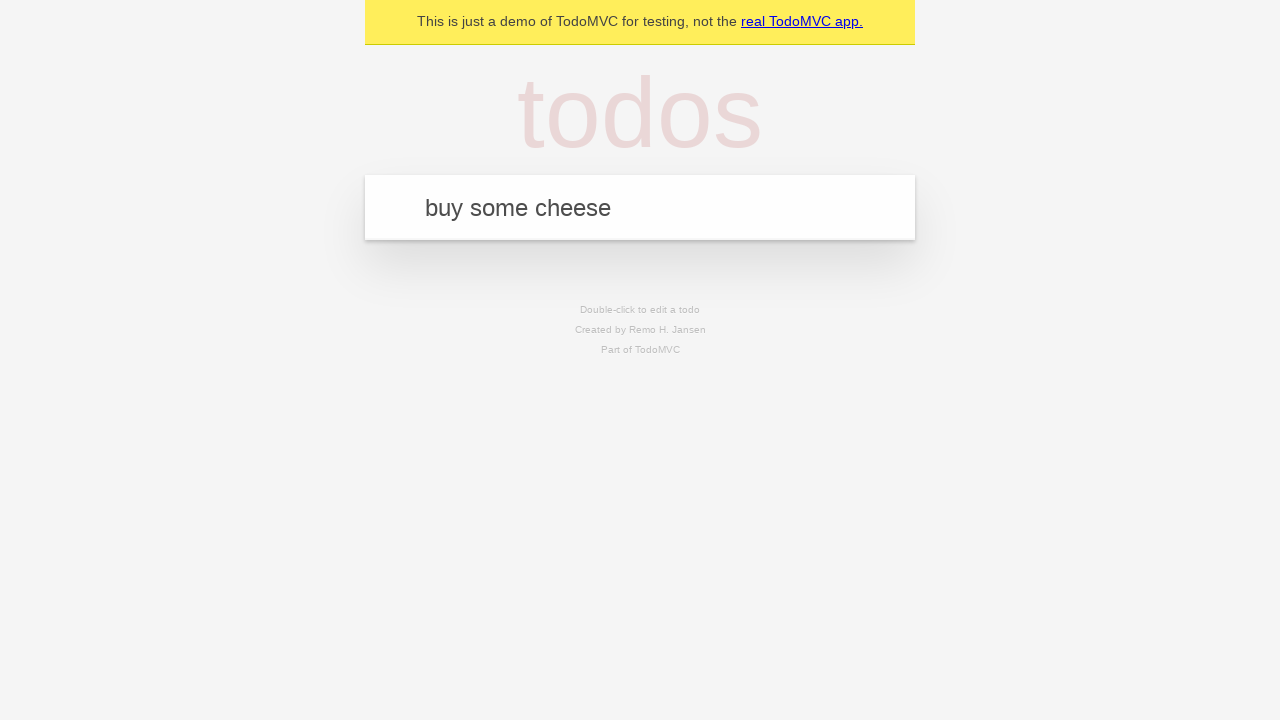

Pressed Enter to create todo 'buy some cheese' on internal:attr=[placeholder="What needs to be done?"i]
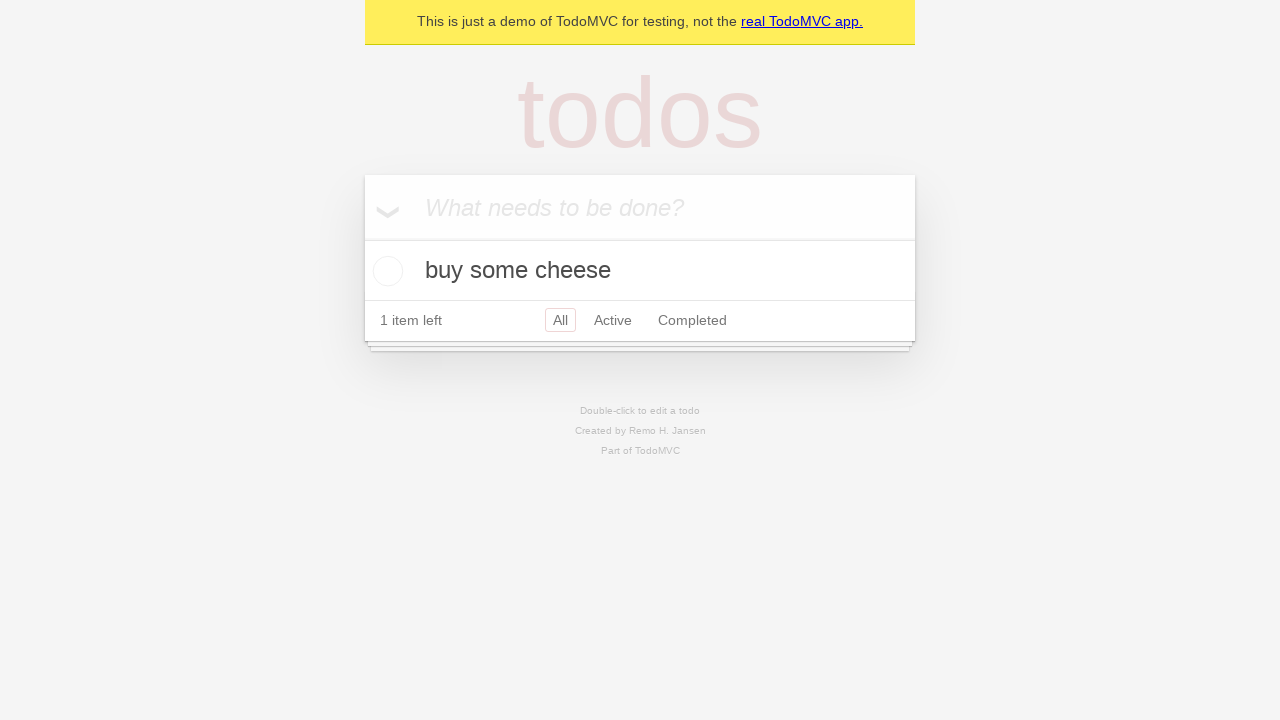

Filled new todo field with 'feed the cat' on internal:attr=[placeholder="What needs to be done?"i]
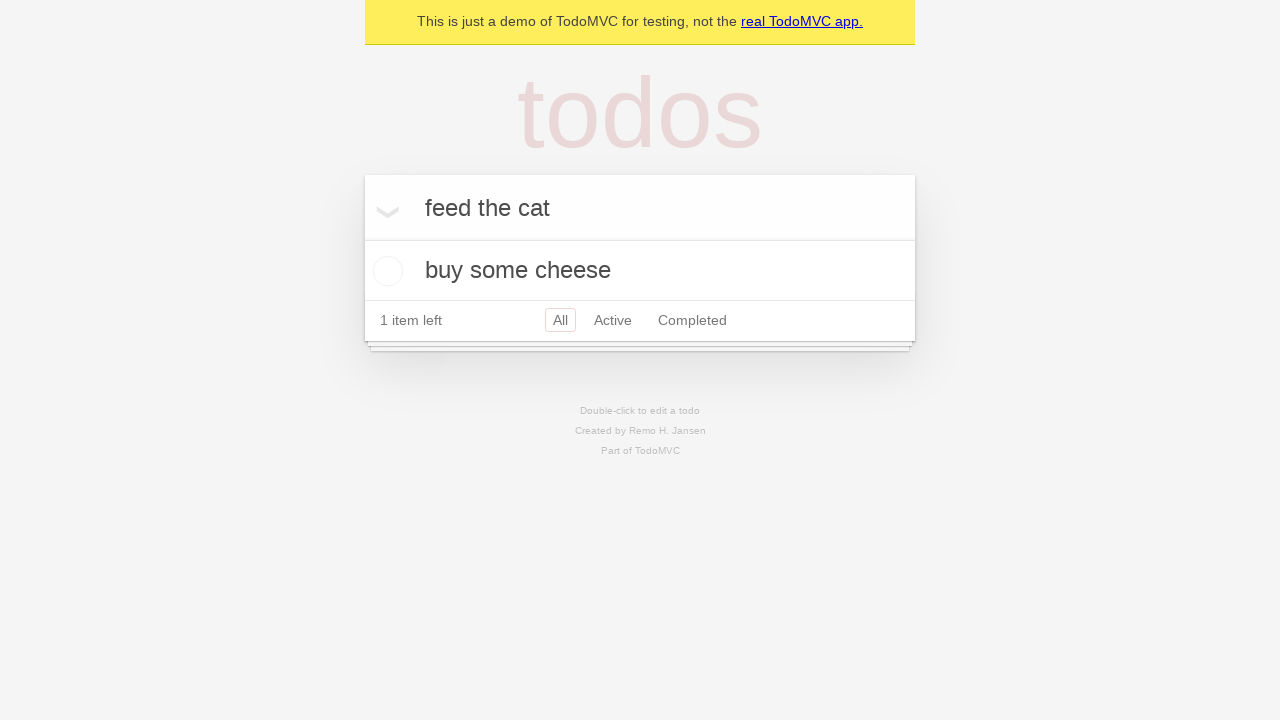

Pressed Enter to create todo 'feed the cat' on internal:attr=[placeholder="What needs to be done?"i]
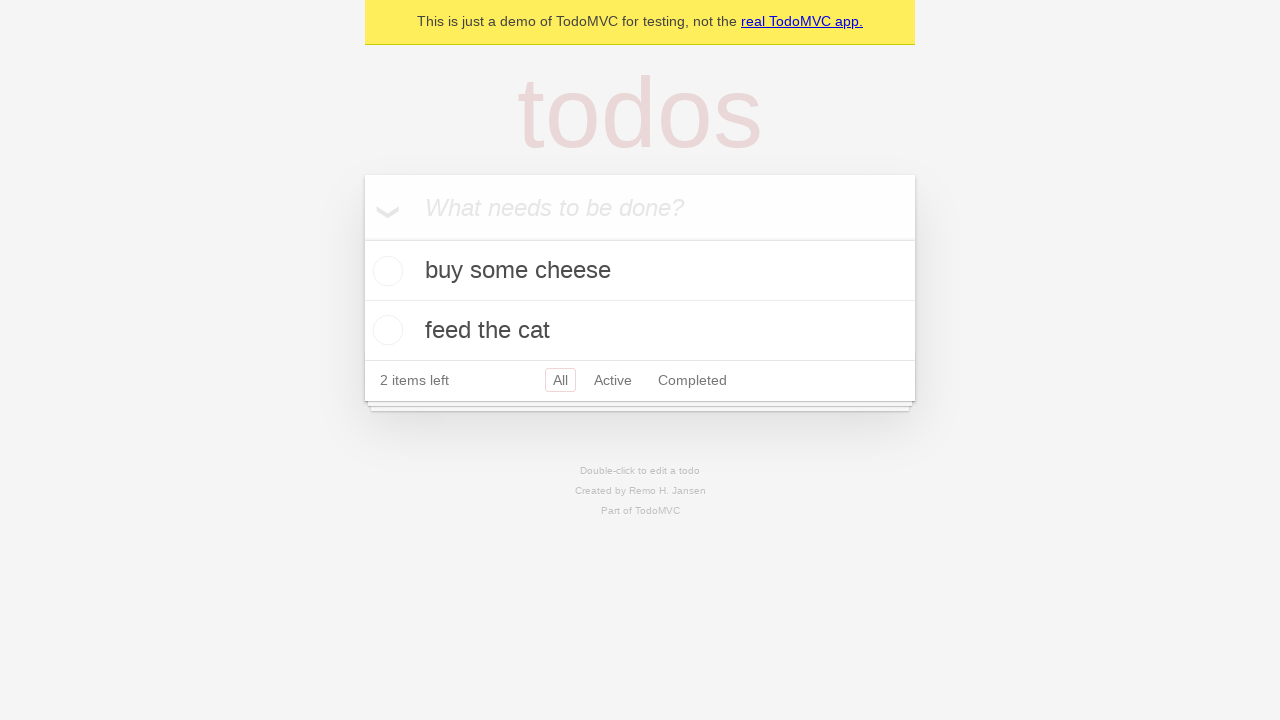

Filled new todo field with 'book a doctors appointment' on internal:attr=[placeholder="What needs to be done?"i]
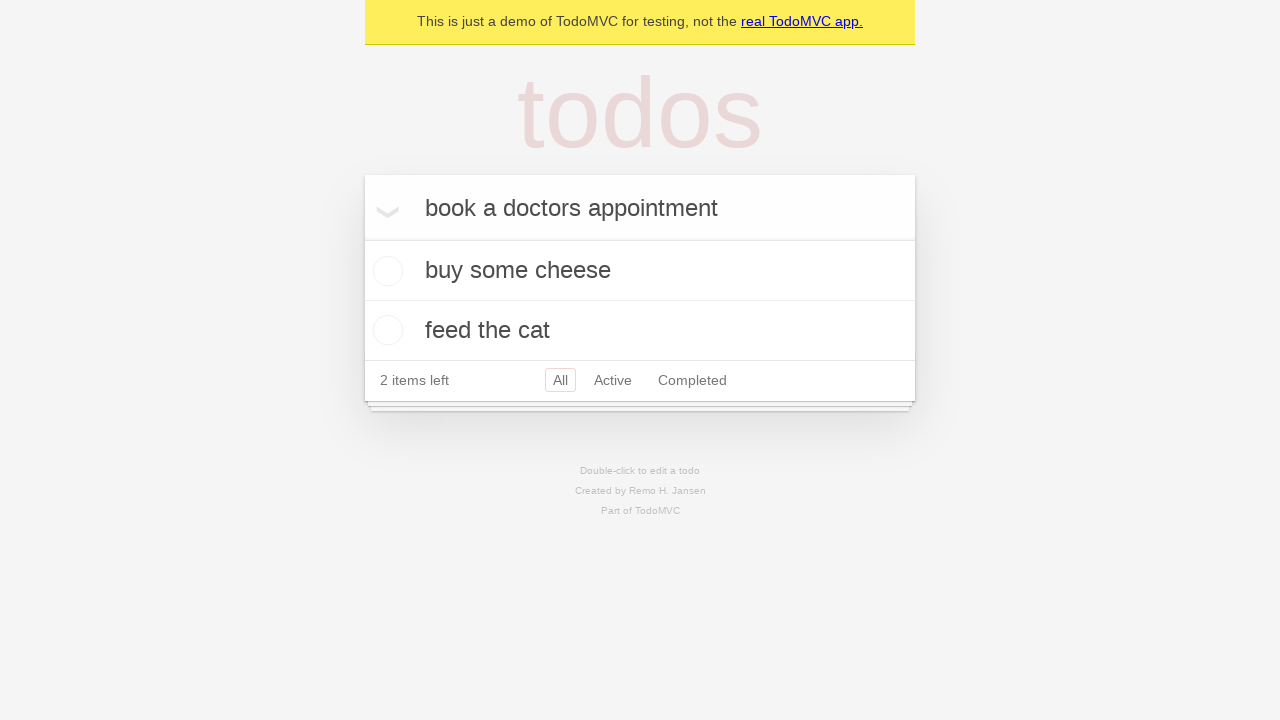

Pressed Enter to create todo 'book a doctors appointment' on internal:attr=[placeholder="What needs to be done?"i]
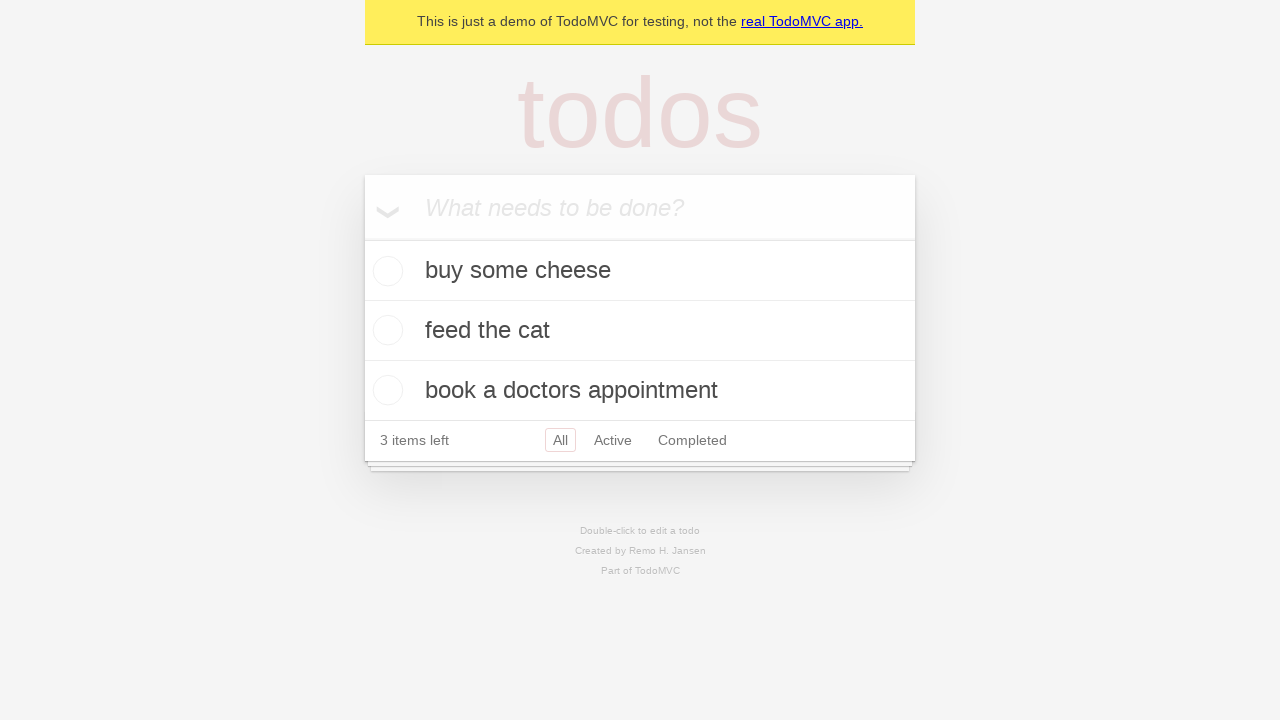

Double-clicked second todo item to enter edit mode at (640, 331) on internal:testid=[data-testid="todo-item"s] >> nth=1
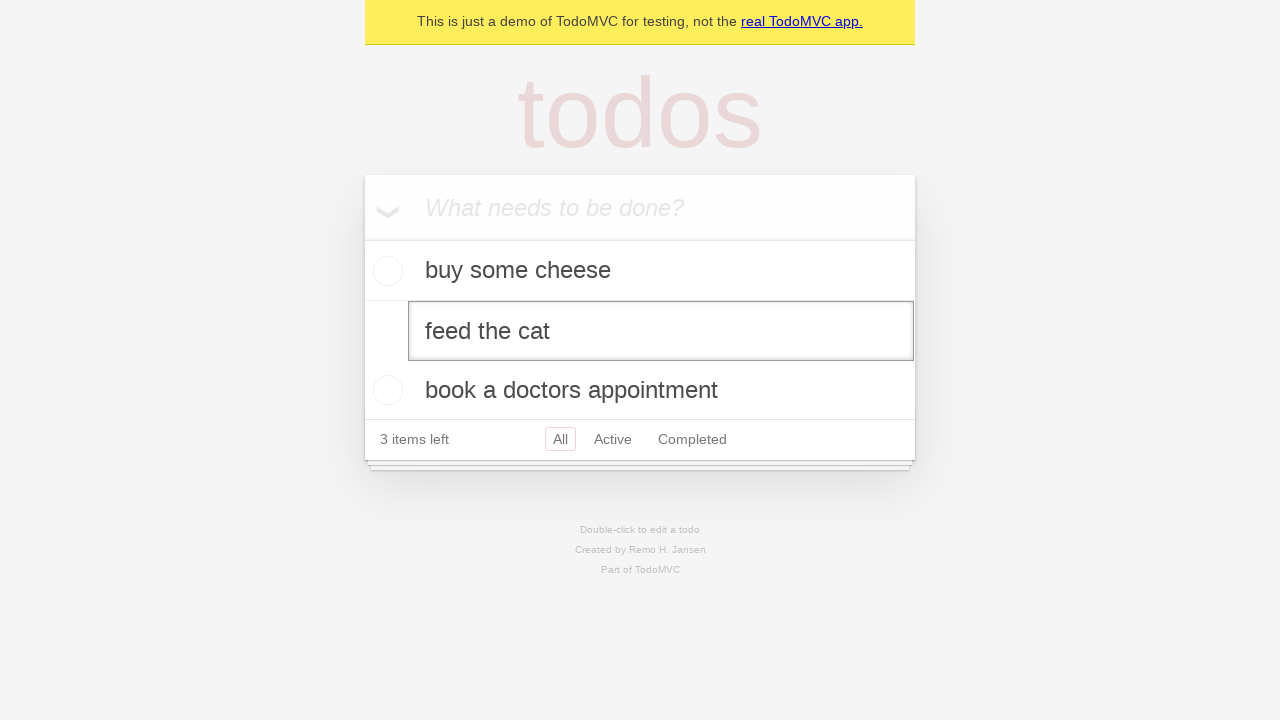

Filled edit textbox with new text 'buy some sausages' on internal:testid=[data-testid="todo-item"s] >> nth=1 >> internal:role=textbox[nam
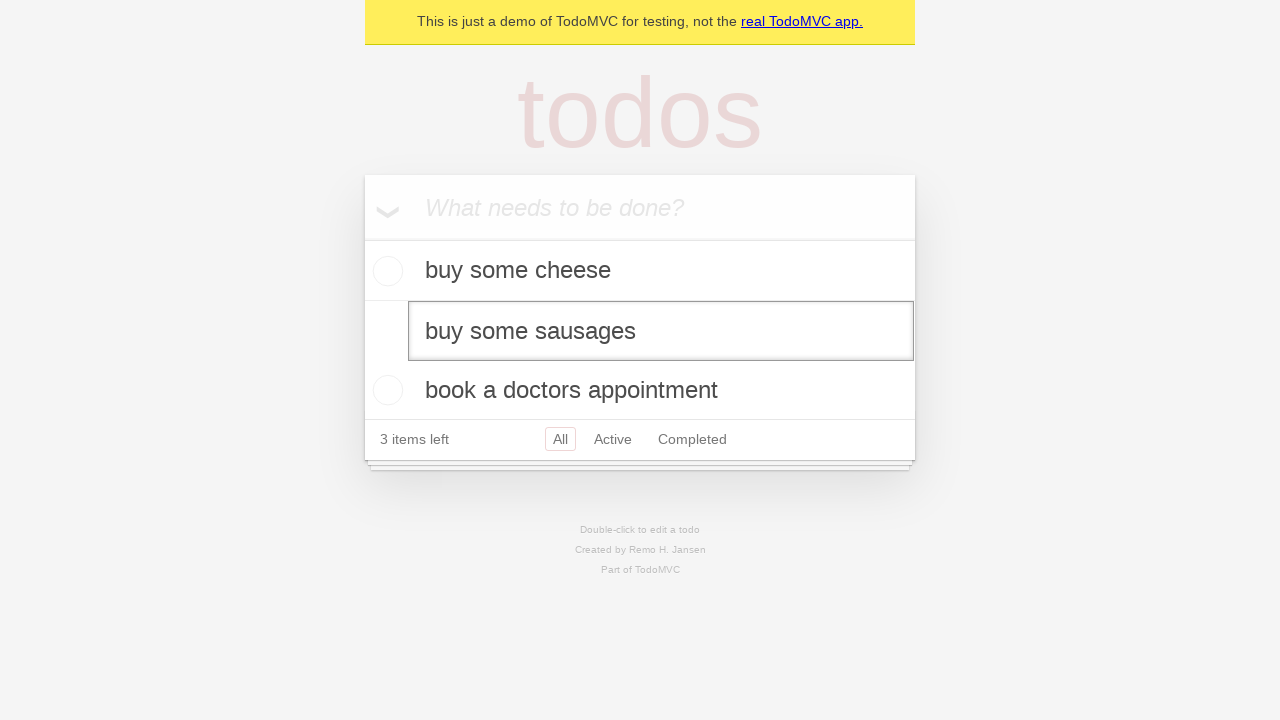

Pressed Escape to cancel the edit on internal:testid=[data-testid="todo-item"s] >> nth=1 >> internal:role=textbox[nam
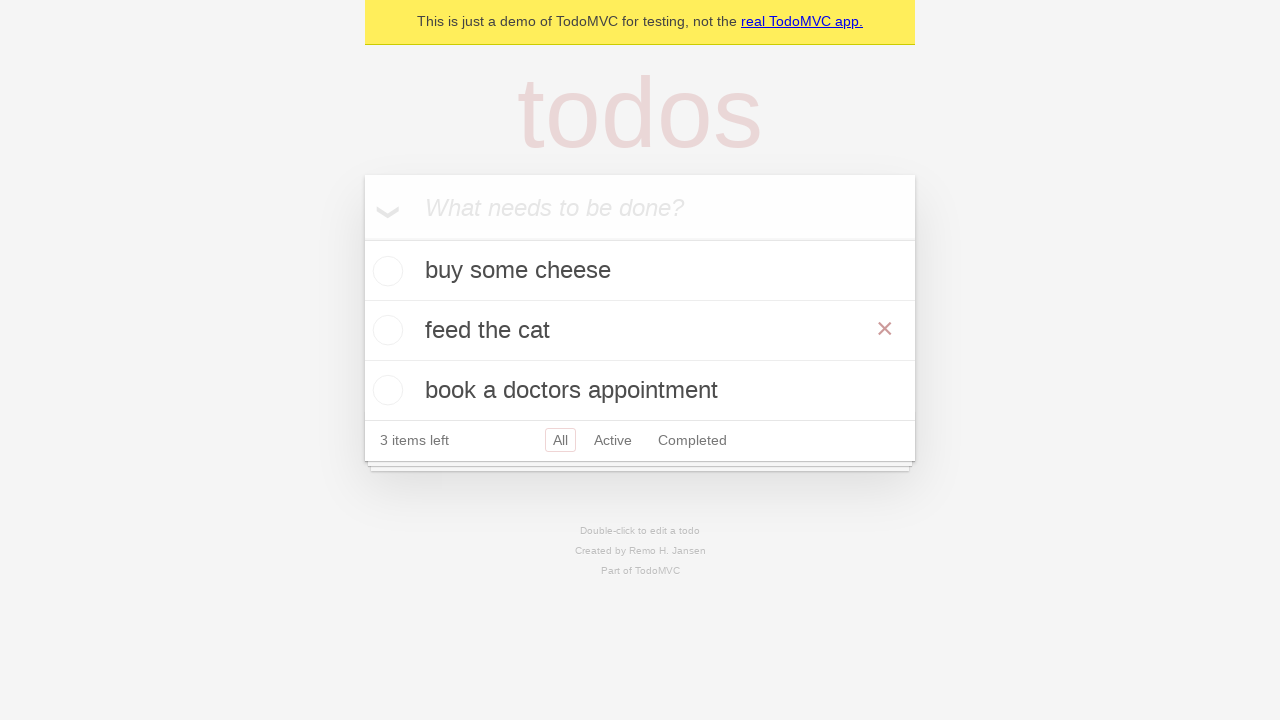

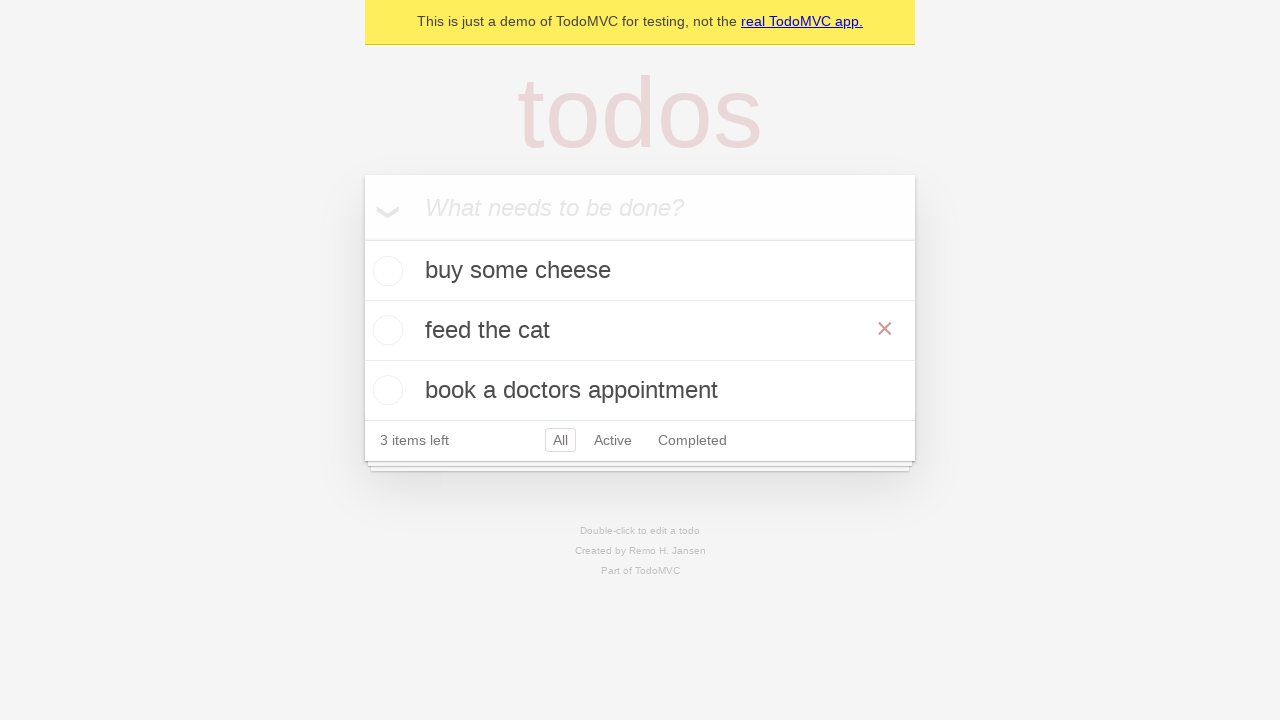